Navigates to Rediff Money website and verifies that the market table with columns and rows is present and accessible

Starting URL: https://money.rediff.com/index.html

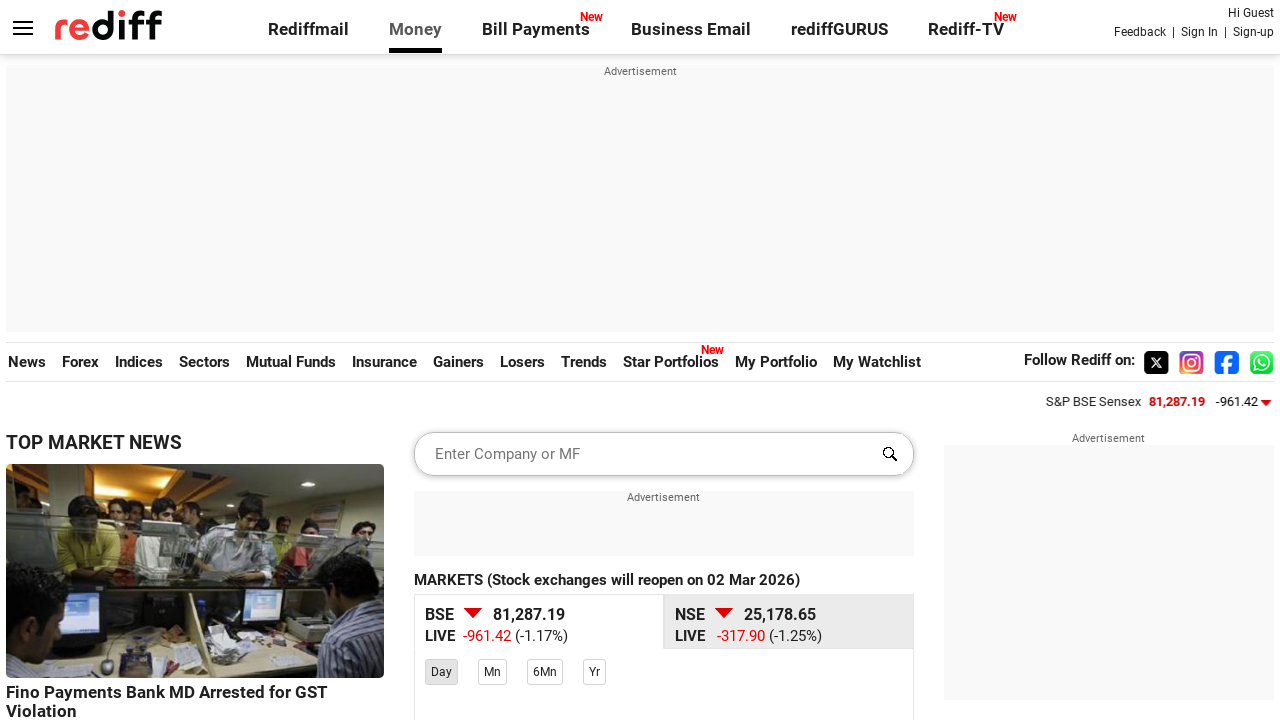

Navigated to Rediff Money website
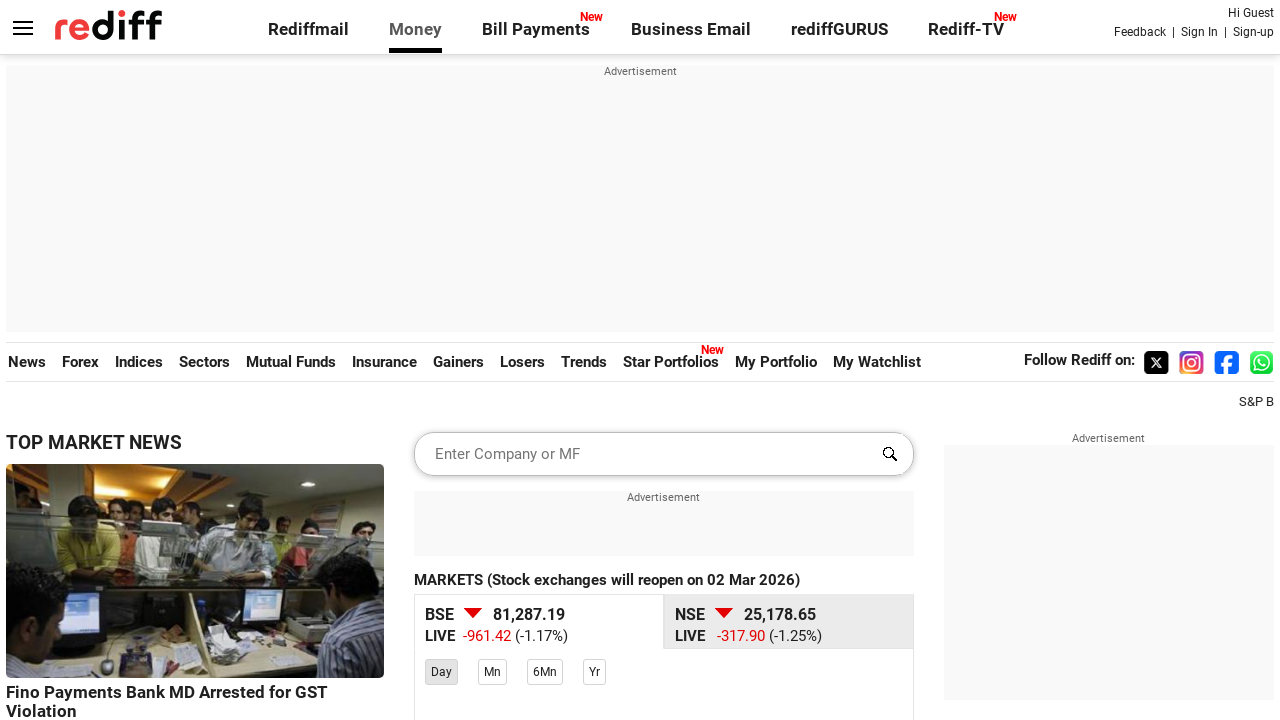

Market table container loaded
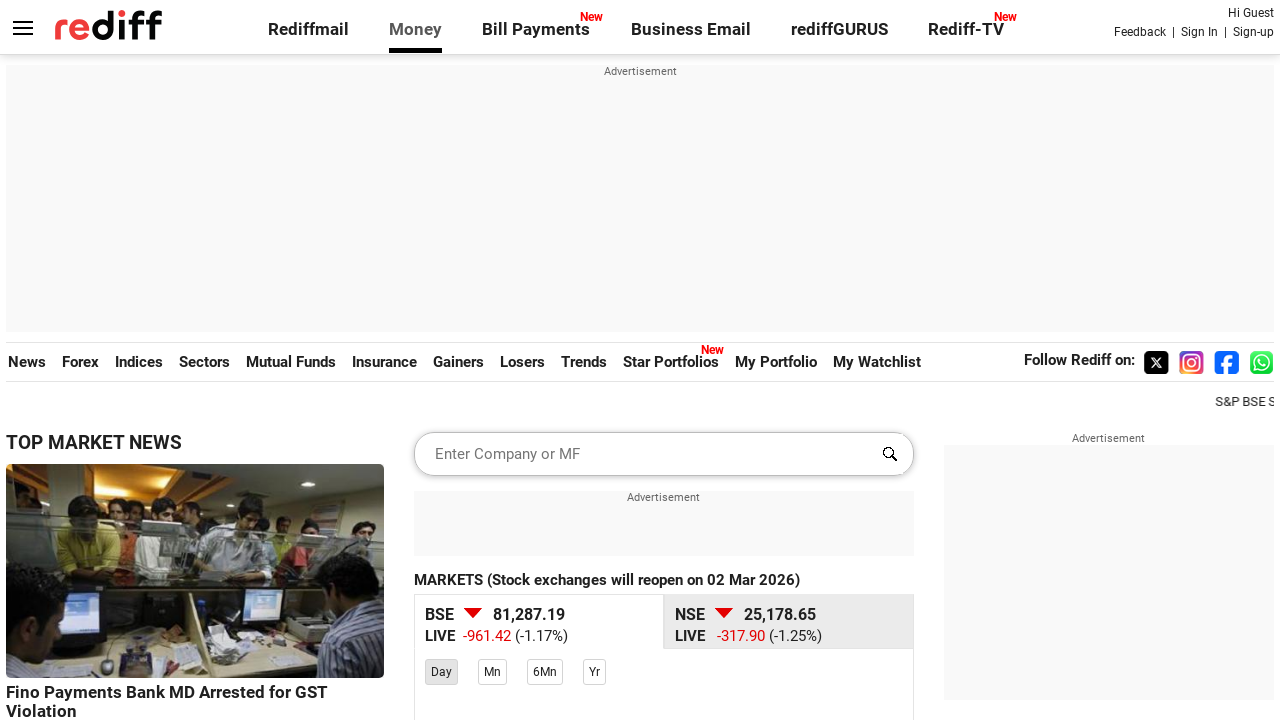

Market table rows are present
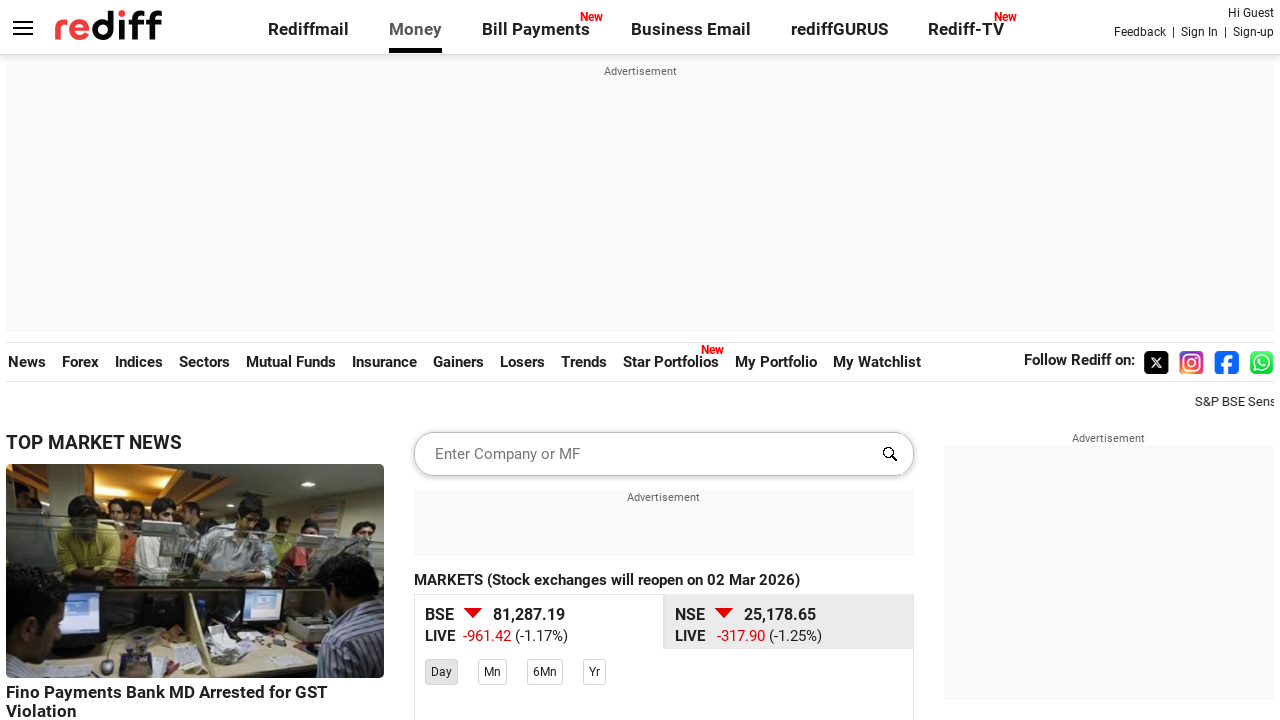

Market table columns and row data are accessible
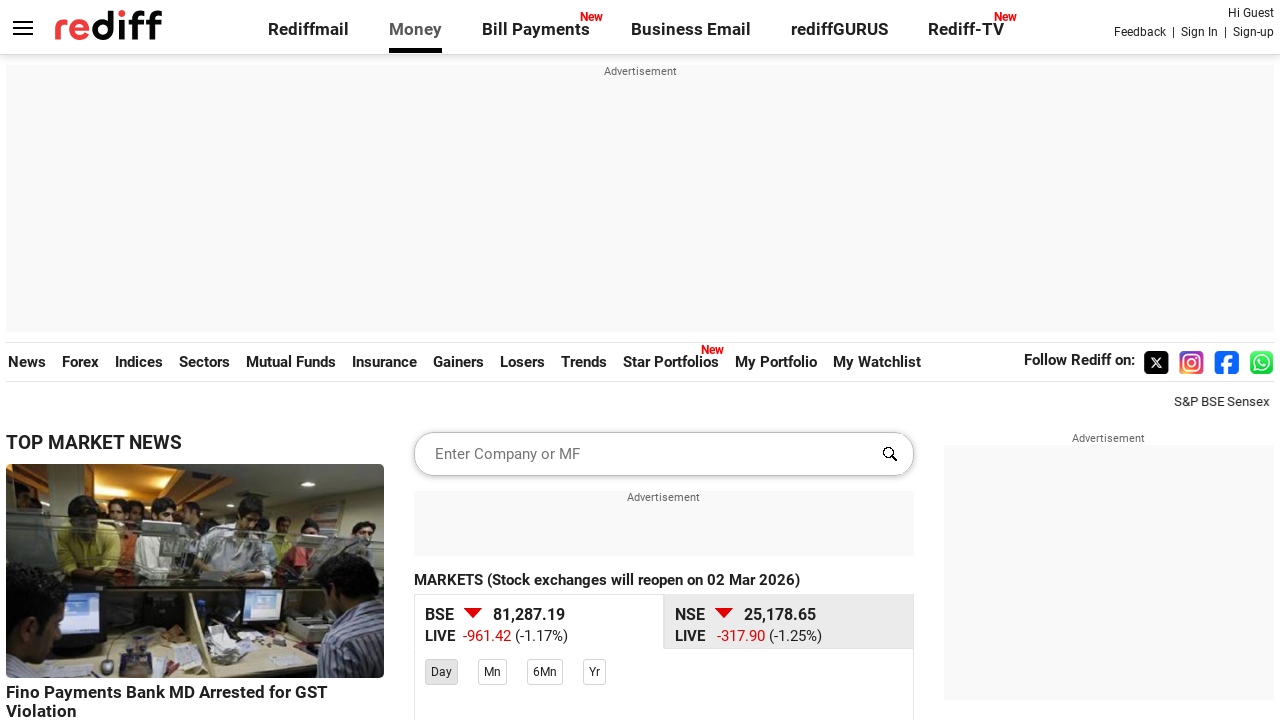

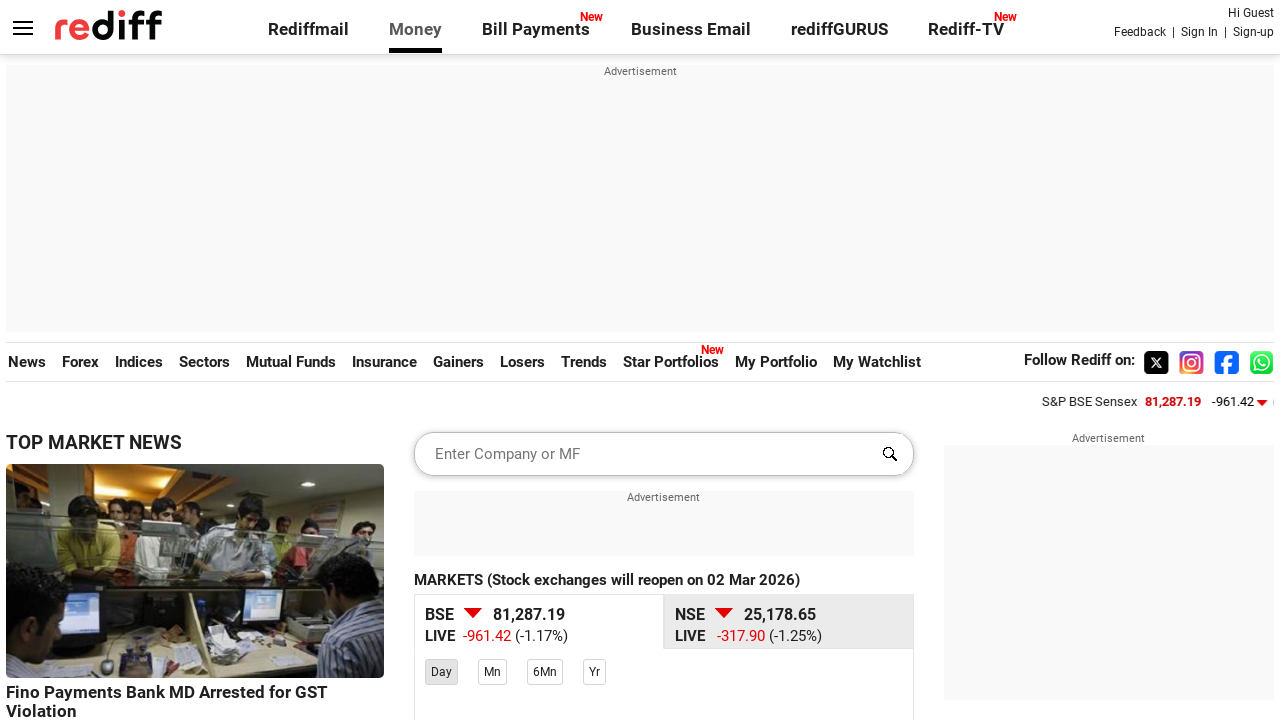